Tests drag and drop functionality by dragging an element from source to target on the jQuery UI droppable demo page

Starting URL: http://jqueryui.com/droppable/

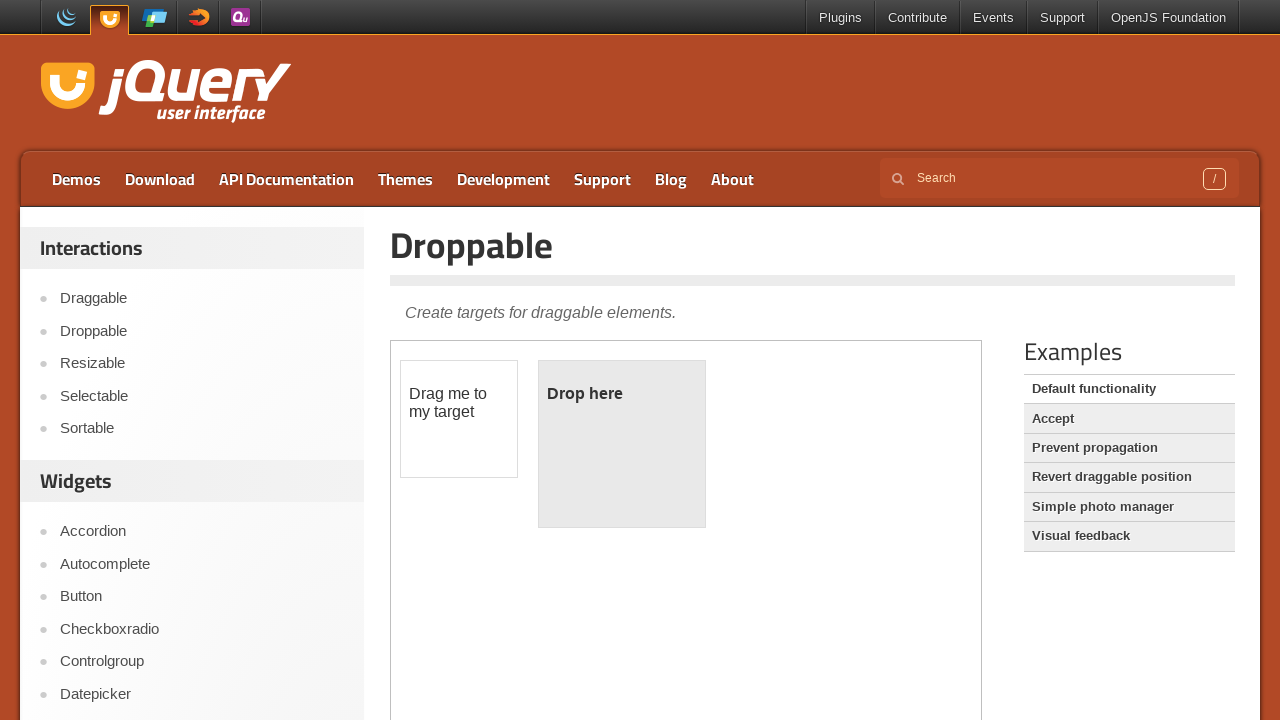

Located the demo iframe
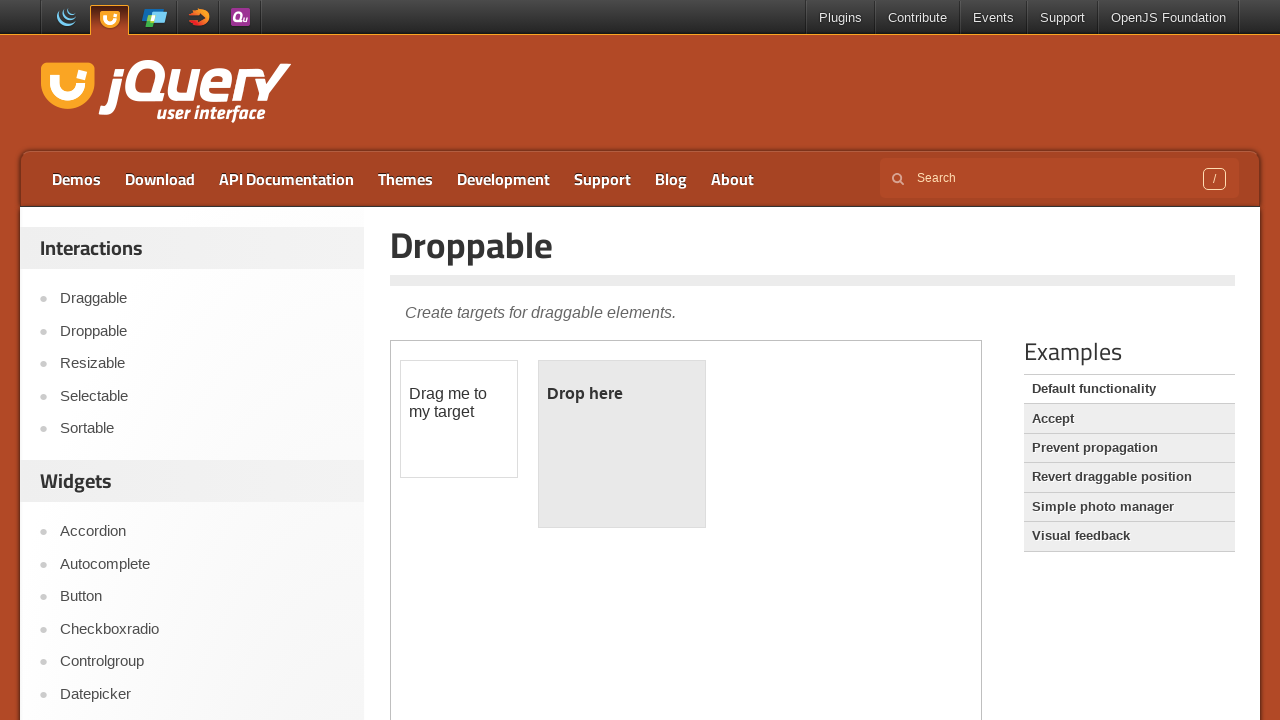

Located the draggable source element
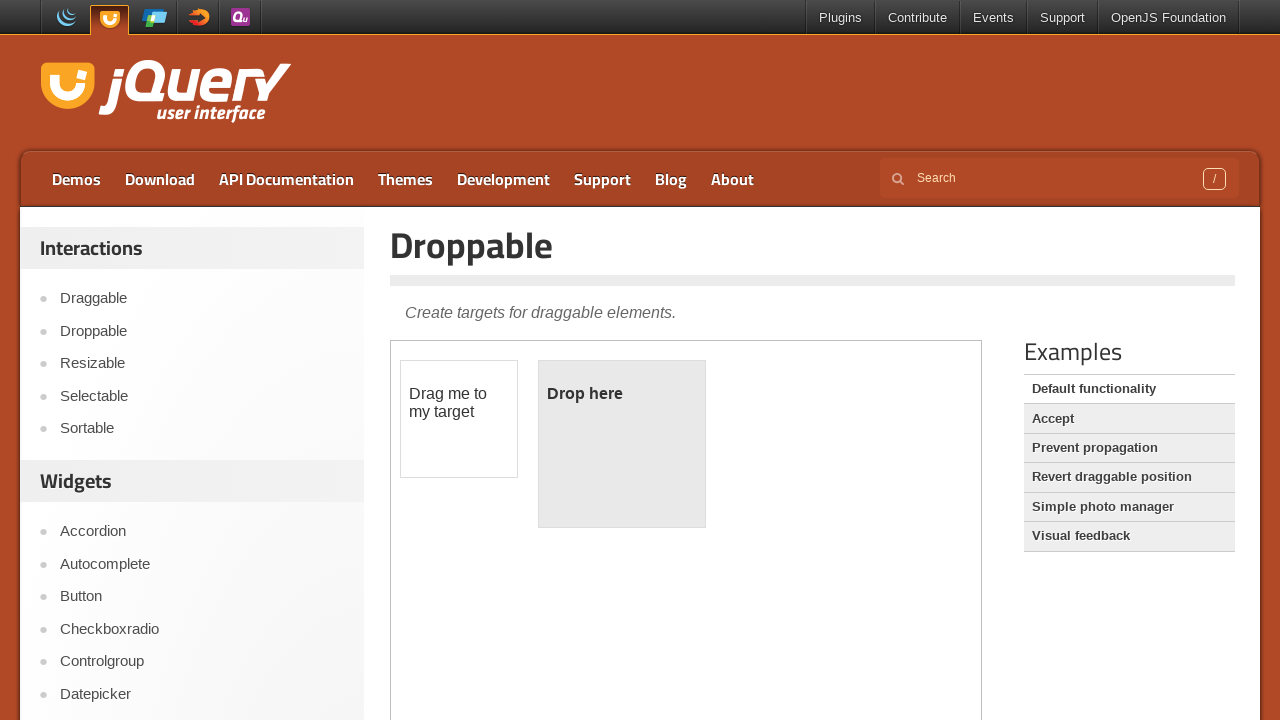

Located the droppable target element
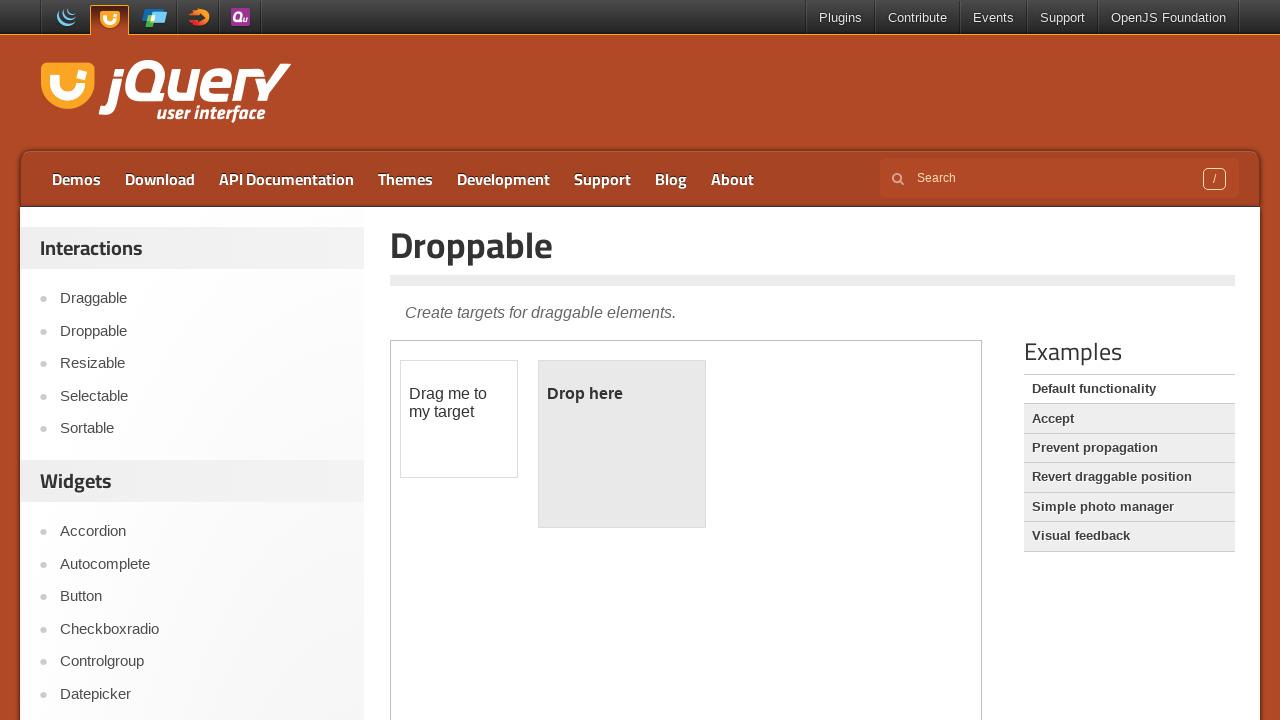

Dragged element from source to target at (622, 444)
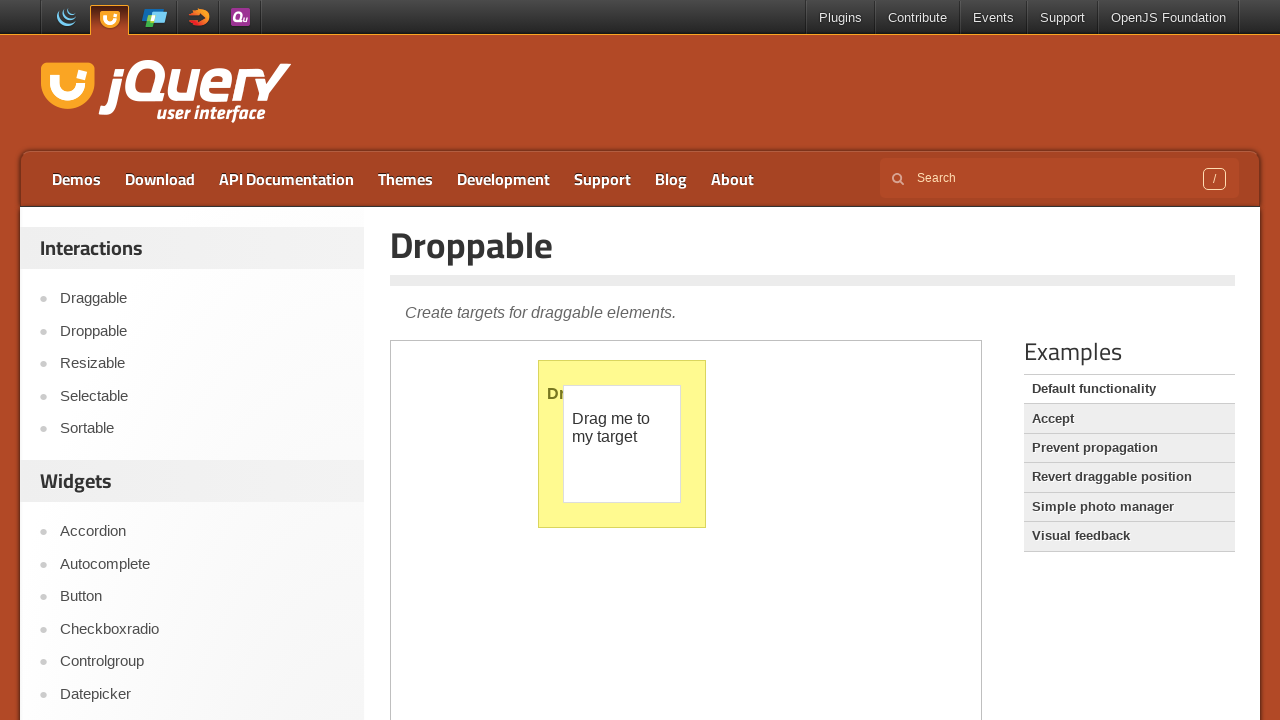

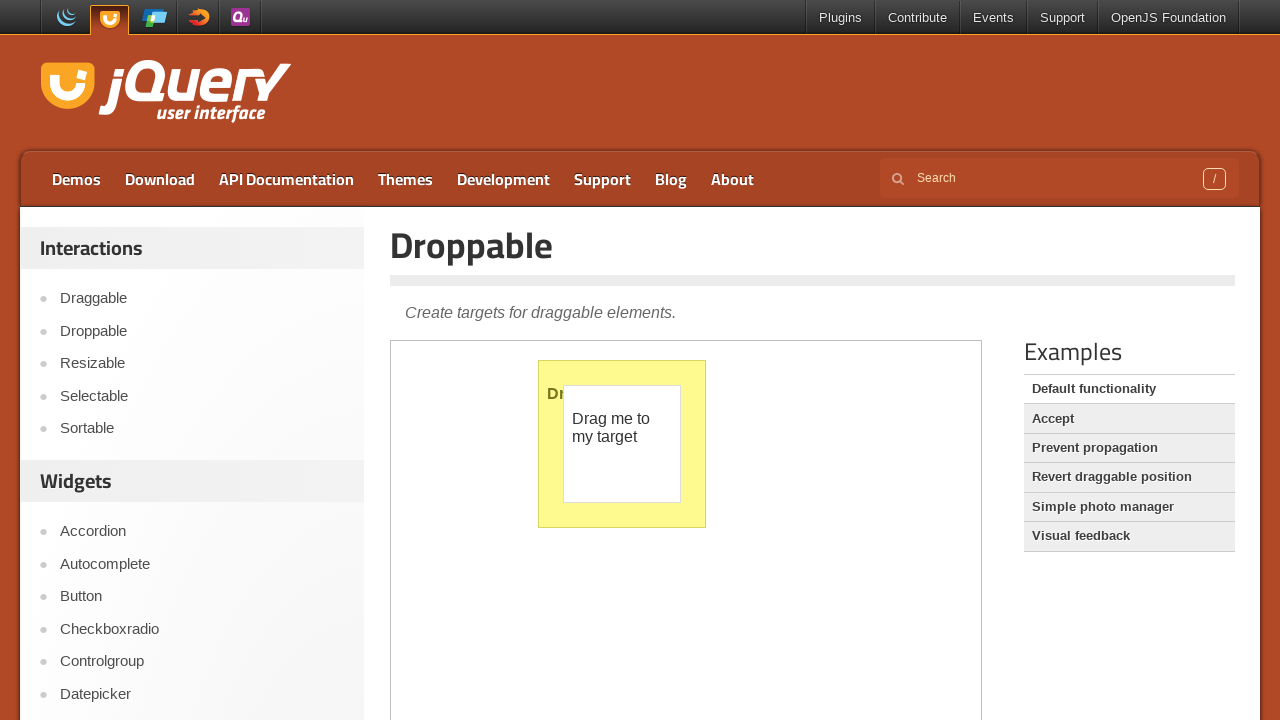